Tests selecting an option from a dropdown by iterating through all options and clicking the one with matching text, then verifies the selection was successful.

Starting URL: https://the-internet.herokuapp.com/dropdown

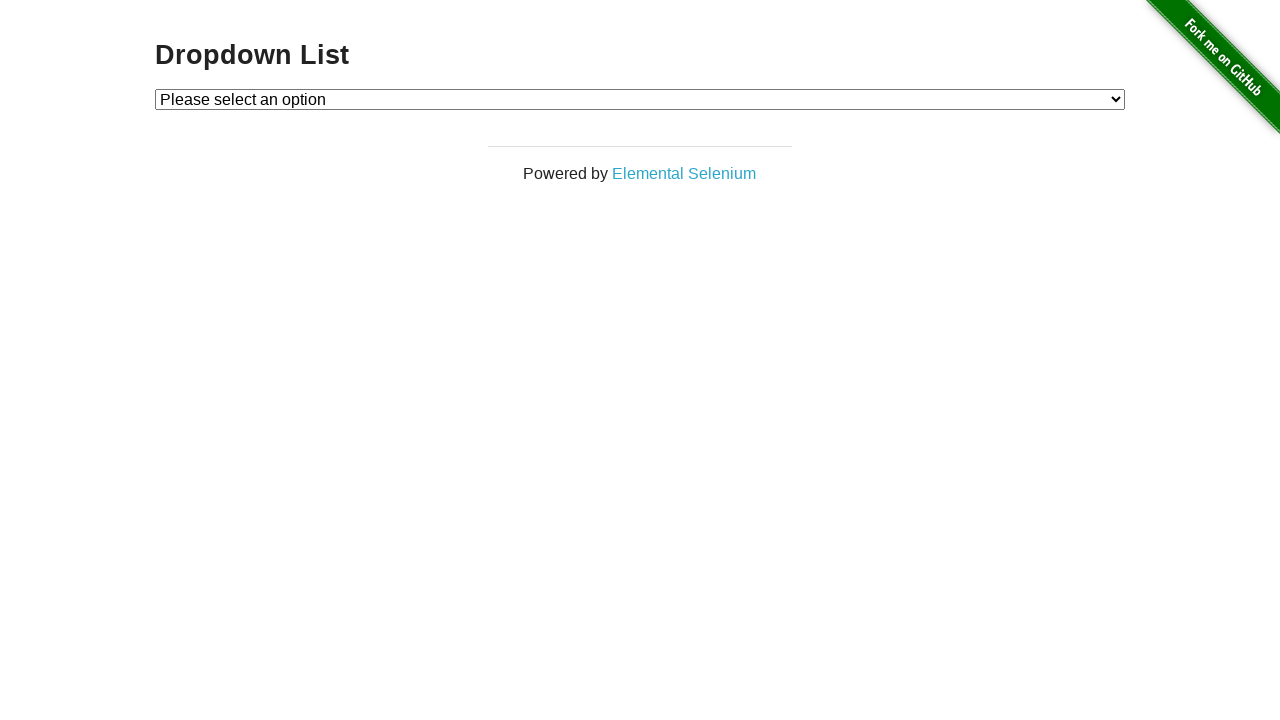

Waited for dropdown to be available
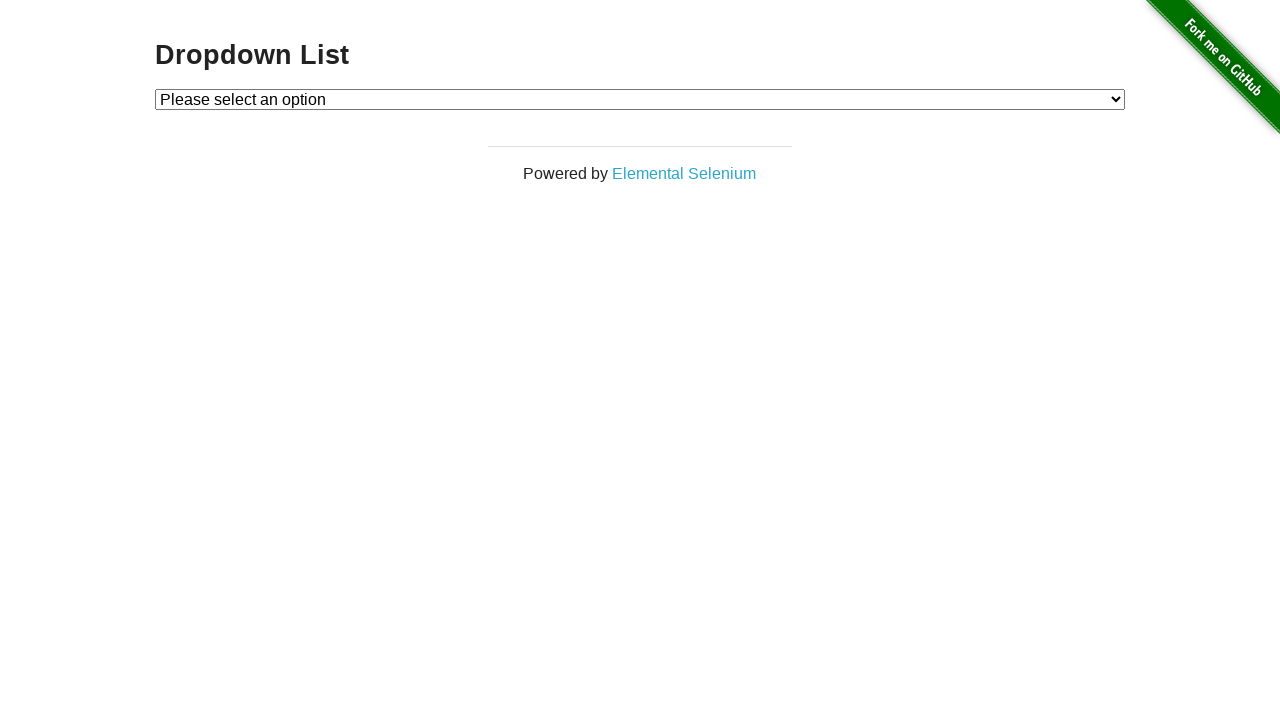

Selected 'Option 1' from dropdown on #dropdown
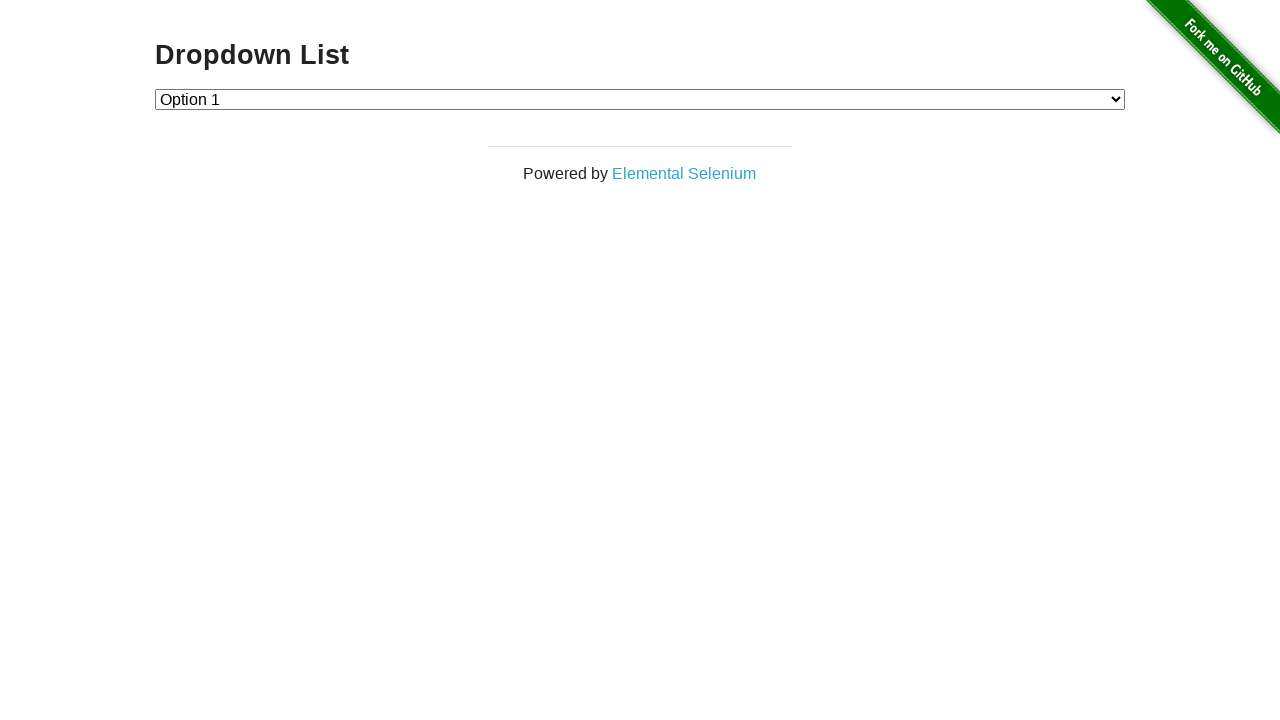

Retrieved selected dropdown value
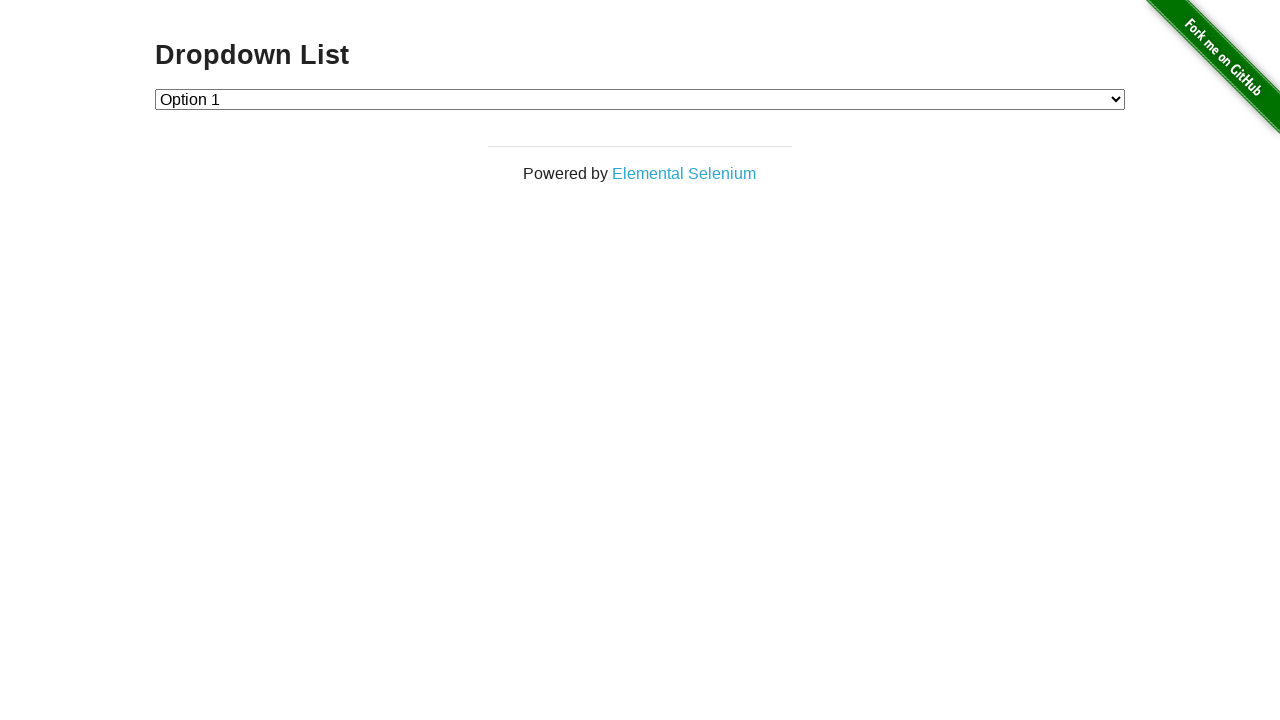

Verified selection was successful - Option 1 is selected
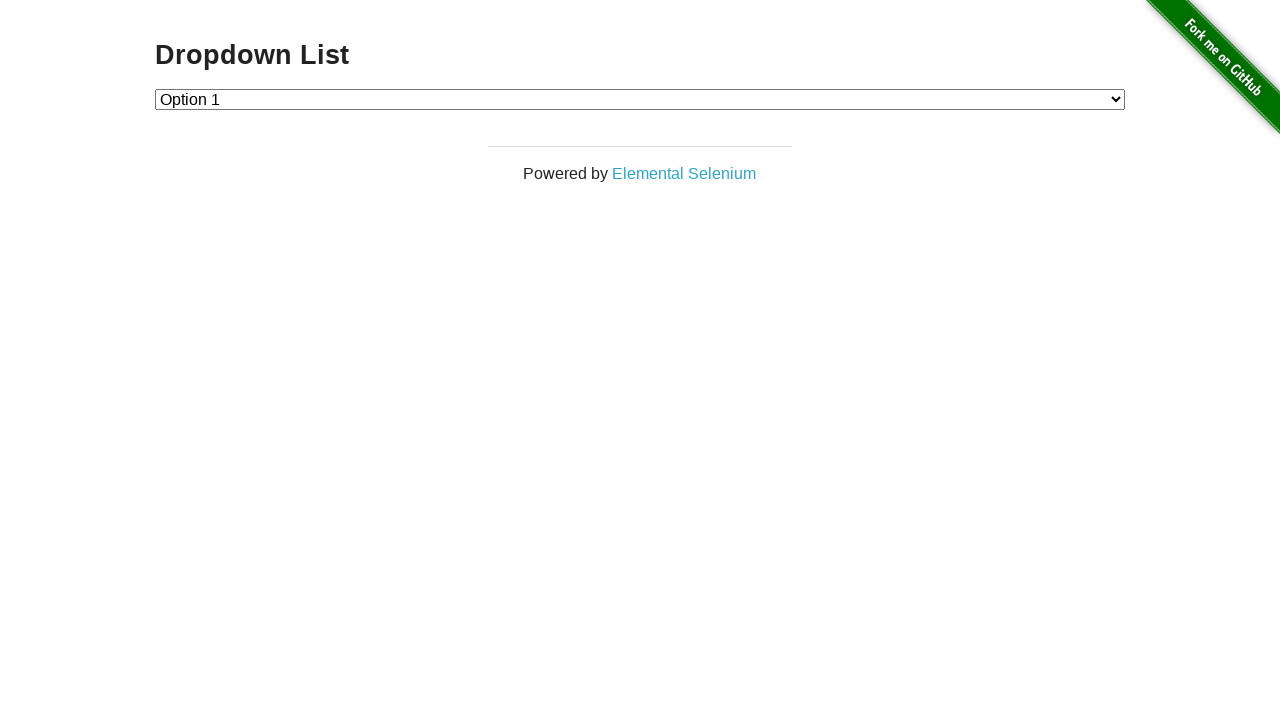

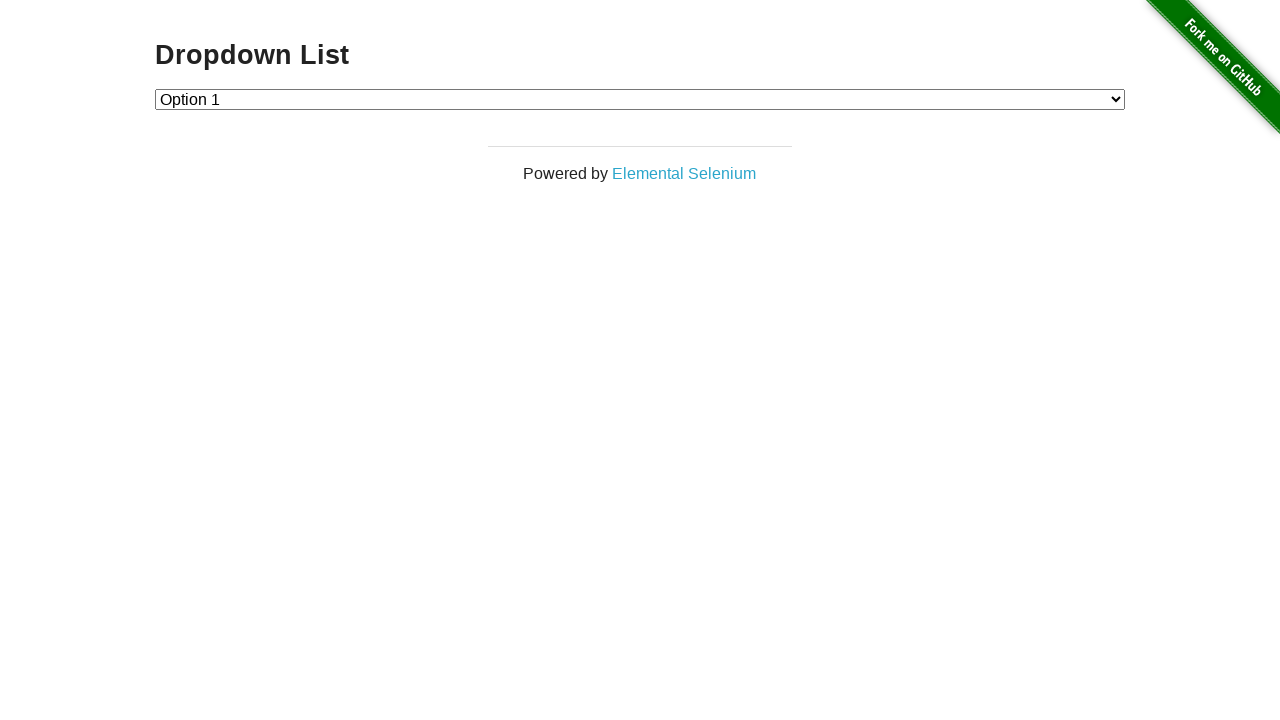